Tests registration form validation by entering passwords with less than 6 characters and verifying the password length error messages.

Starting URL: https://alada.vn/tai-khoan/dang-ky.html

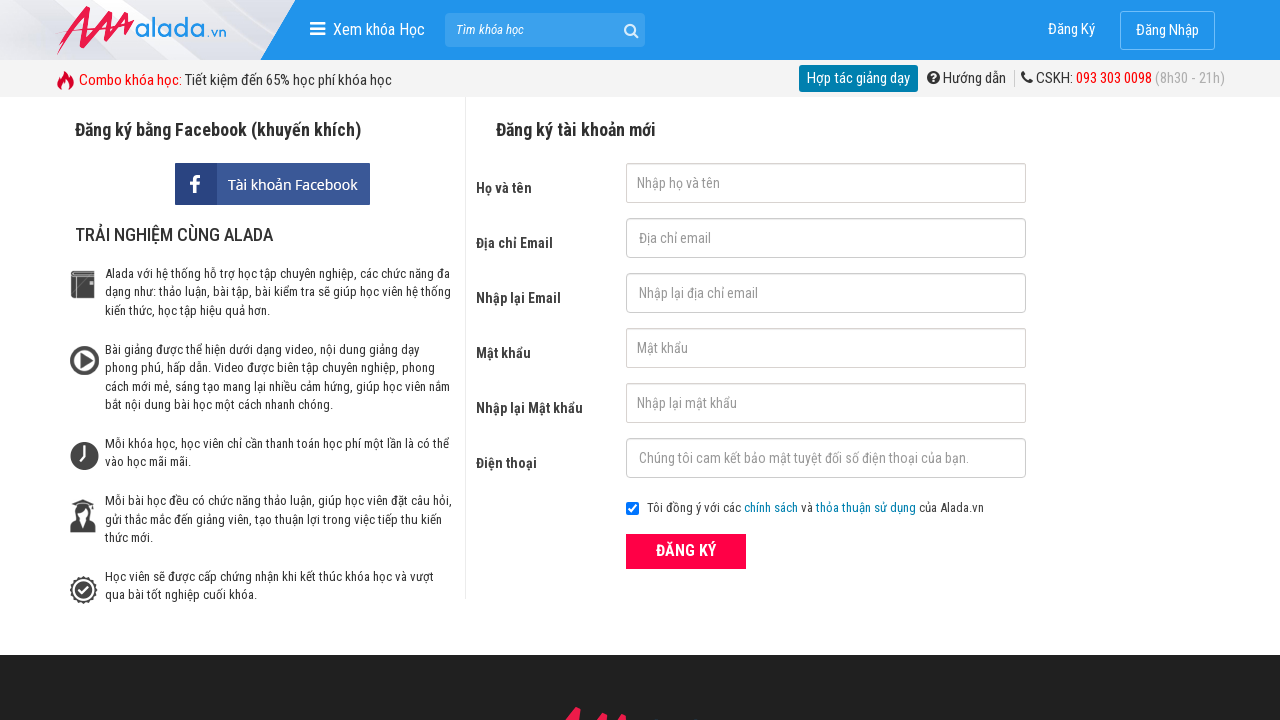

Filled first name field with 'Ho Thi Huou' on #txtFirstname
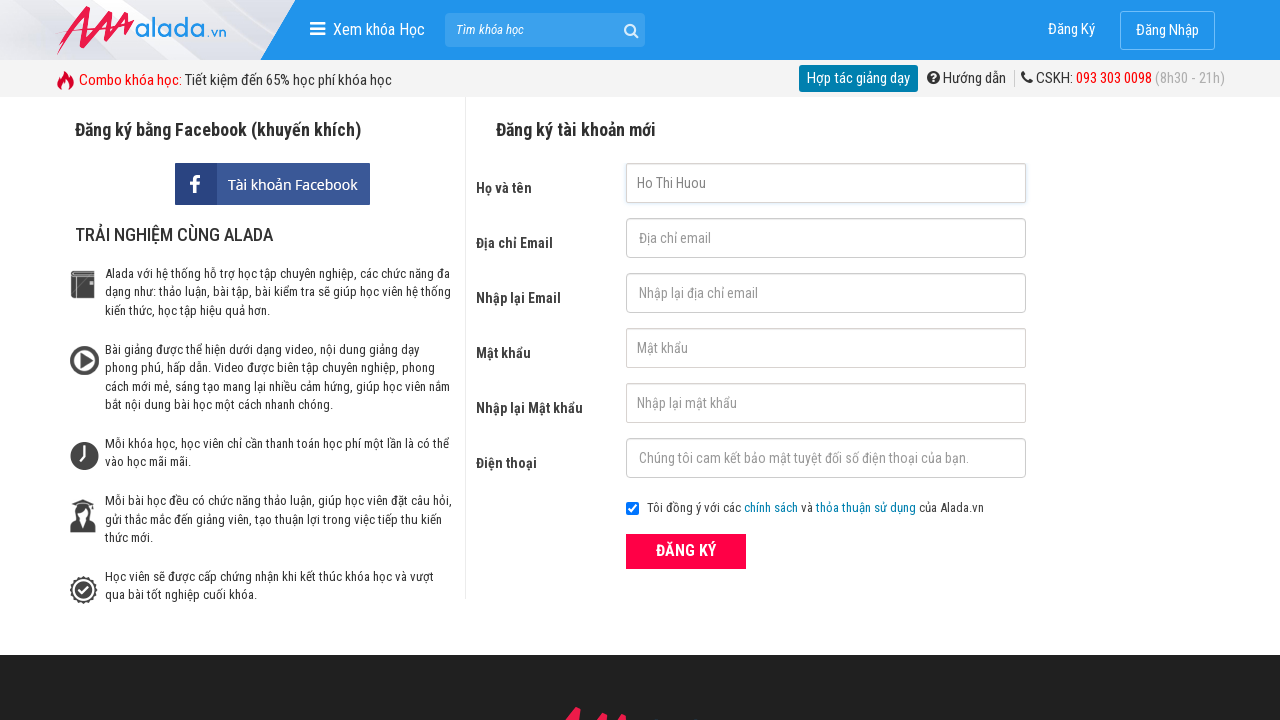

Filled email field with 'hothihuou2k1@gmail.com' on #txtEmail
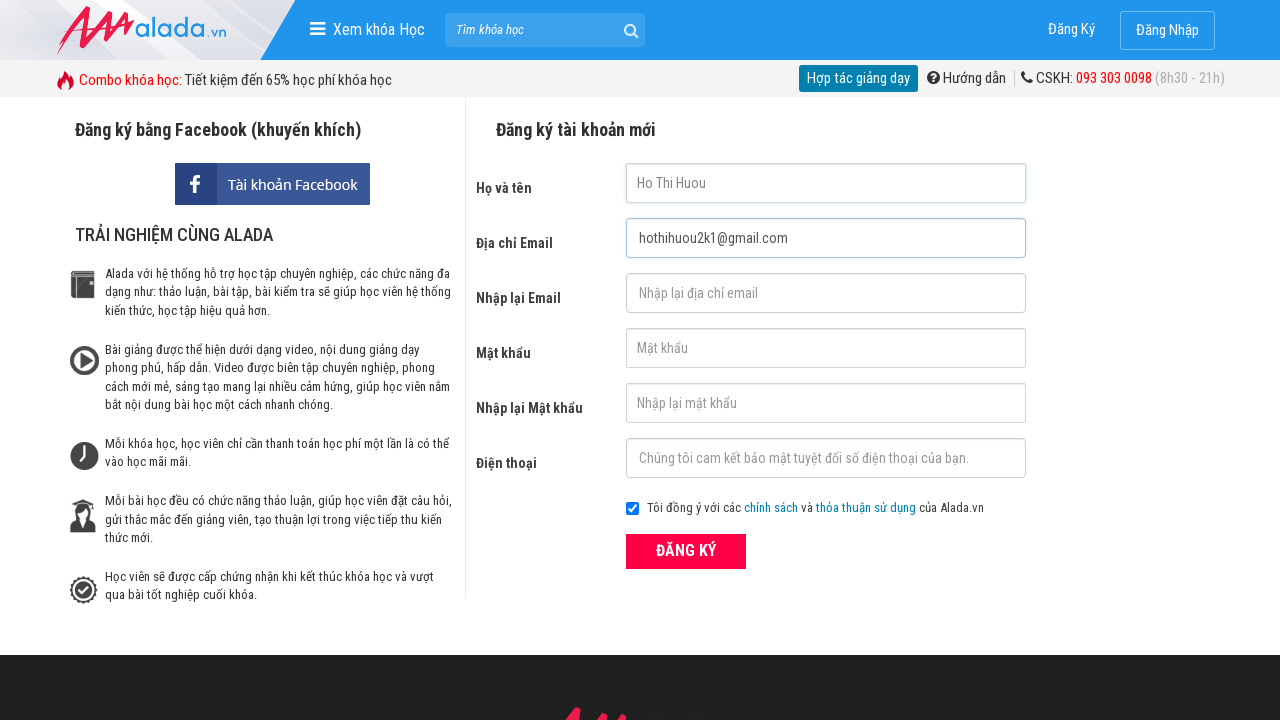

Filled confirm email field with 'hothihuou2k1@gmail.com' on #txtCEmail
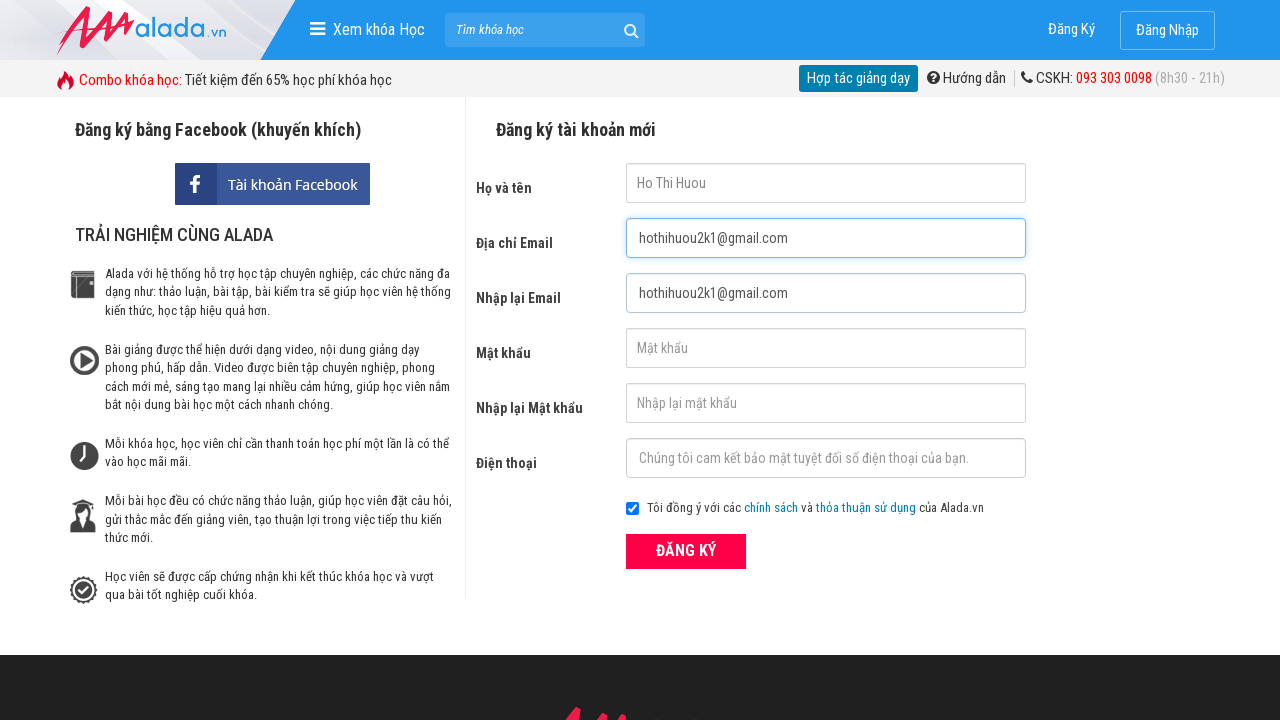

Filled password field with '123' (less than 6 characters) on #txtPassword
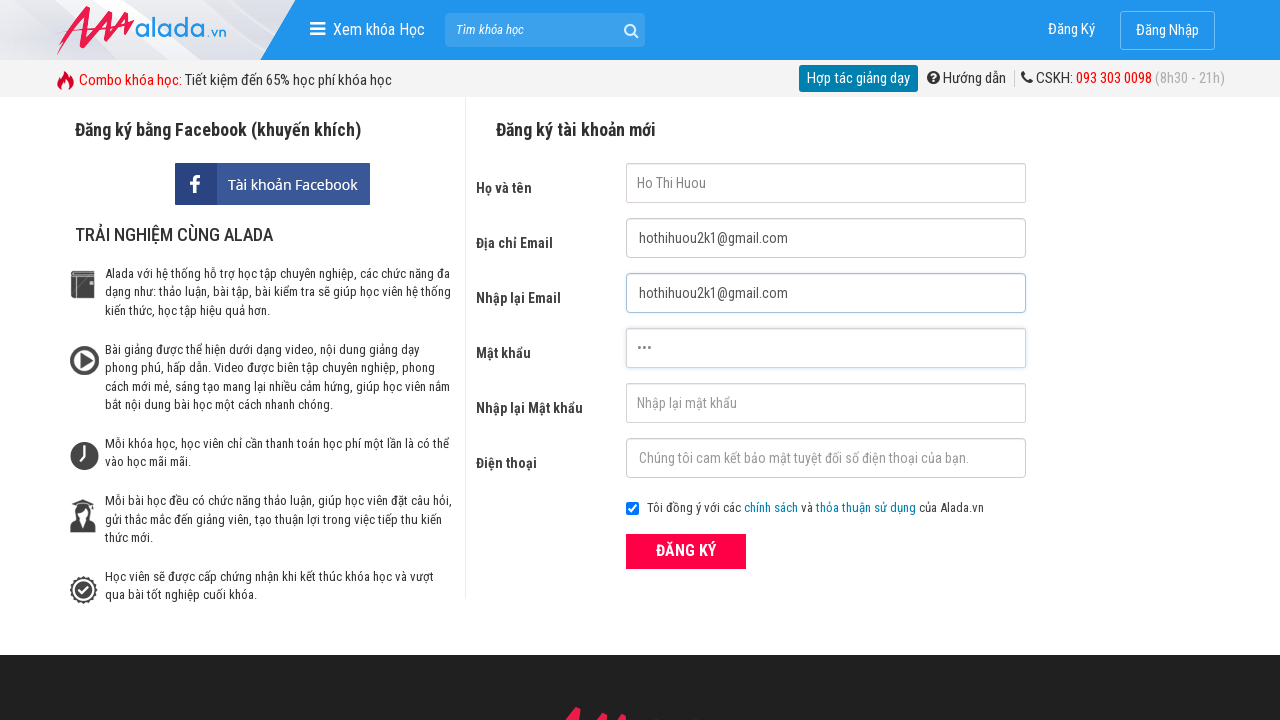

Filled confirm password field with '123' (less than 6 characters) on #txtCPassword
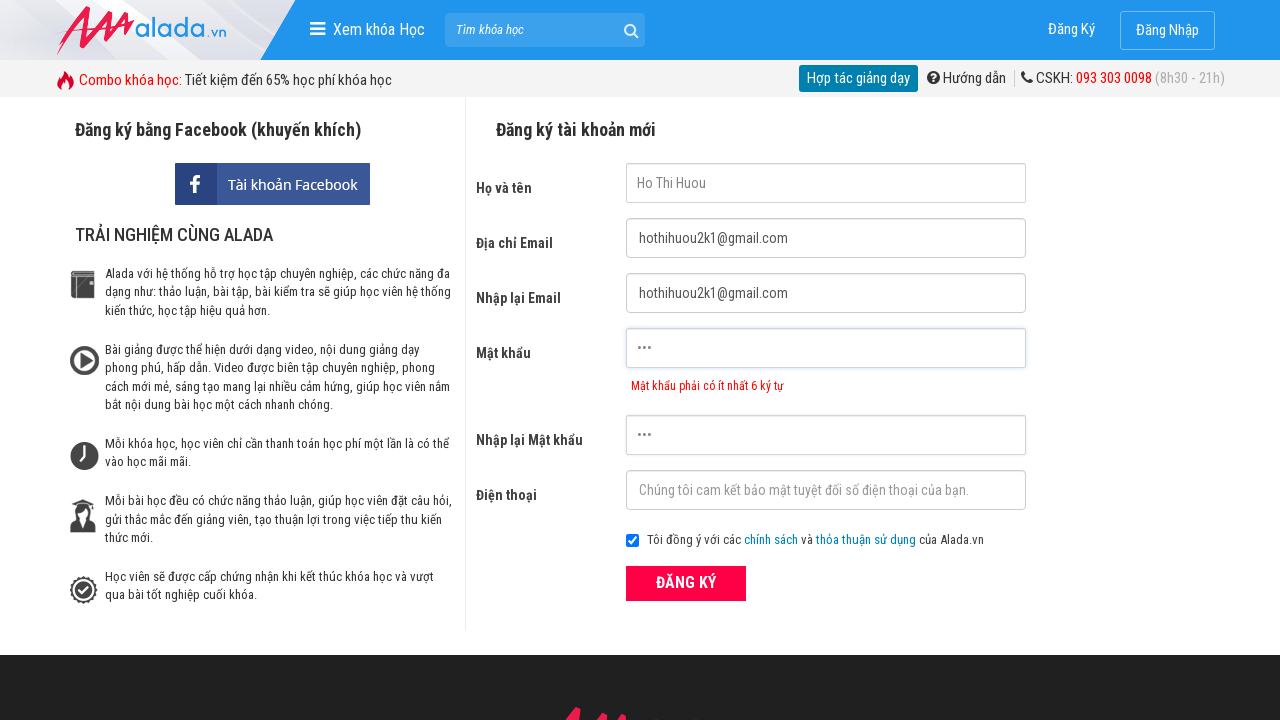

Filled phone field with '0983257485' on #txtPhone
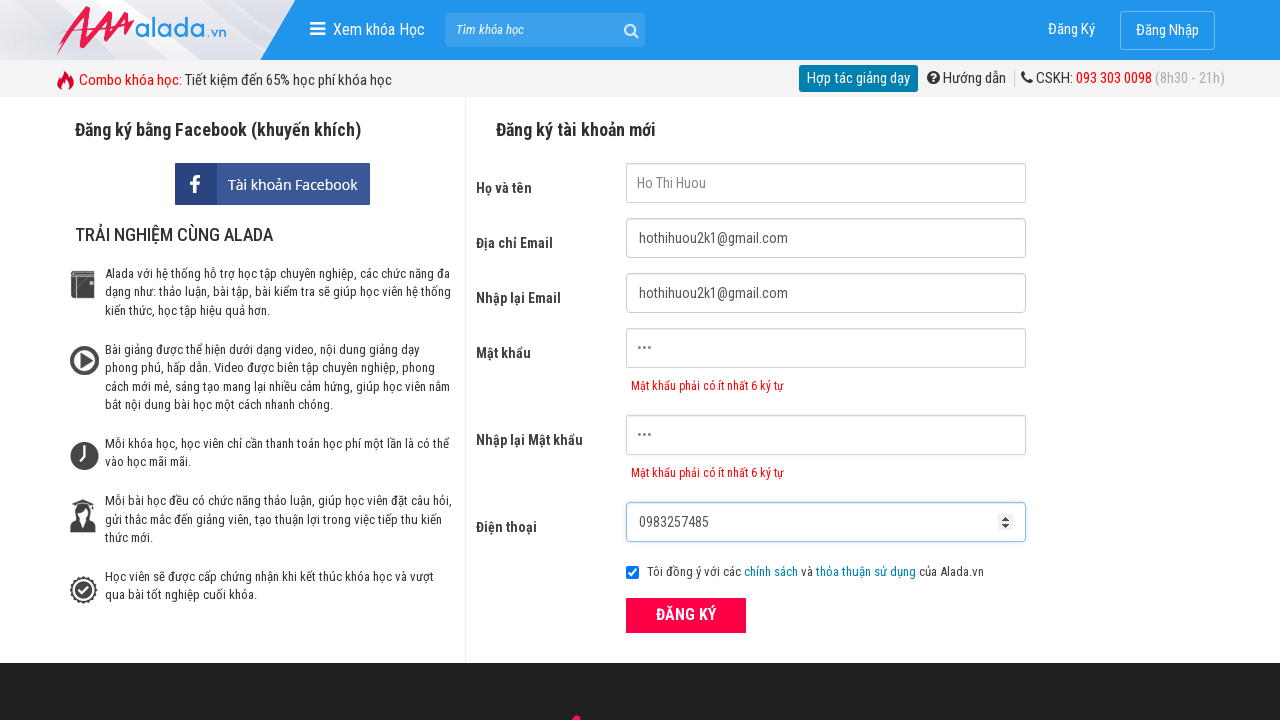

Clicked the register button at (686, 615) on xpath=//form[@id='frmLogin']//button[text()='ĐĂNG KÝ']
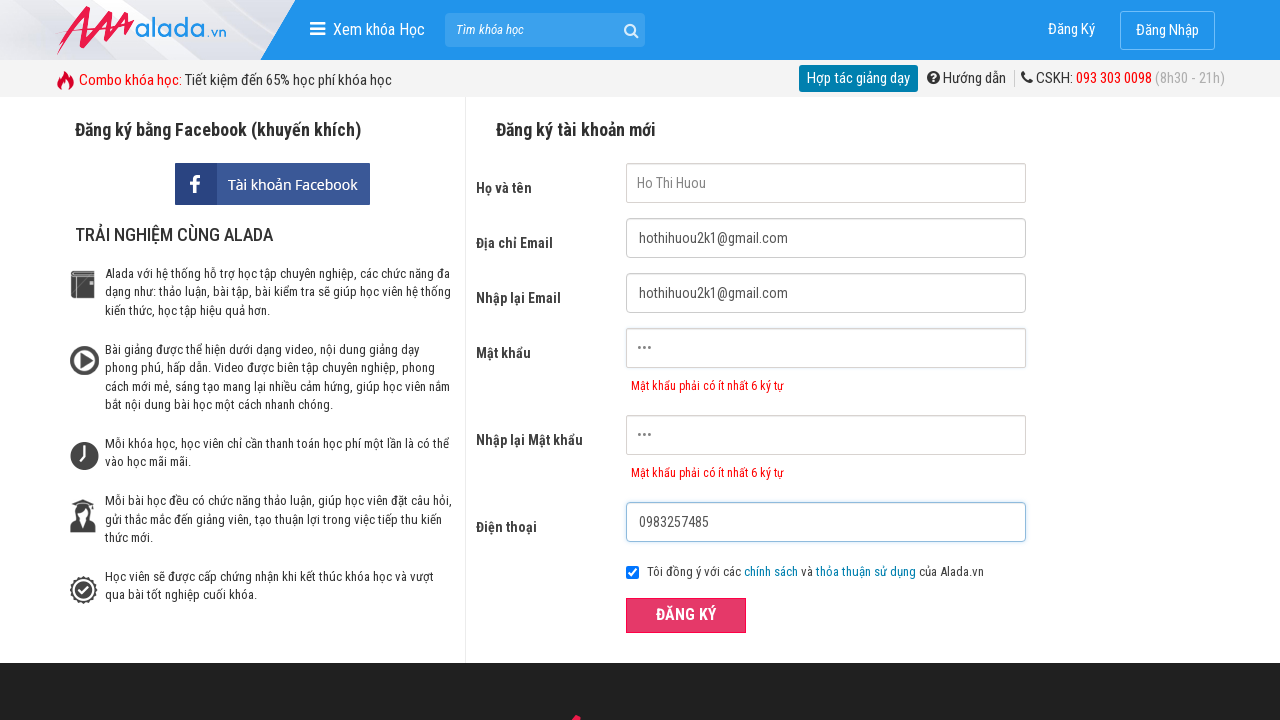

Password error message element appeared
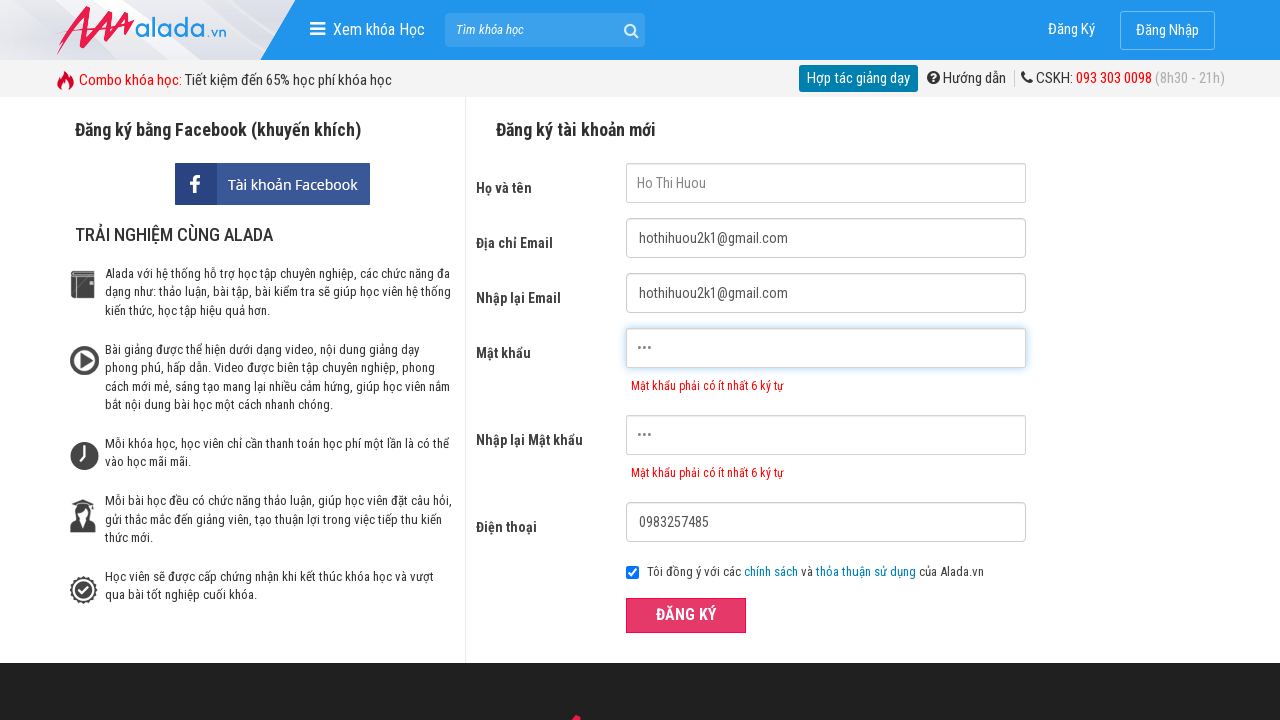

Verified password error message: 'Mật khẩu phải có ít nhất 6 ký tự'
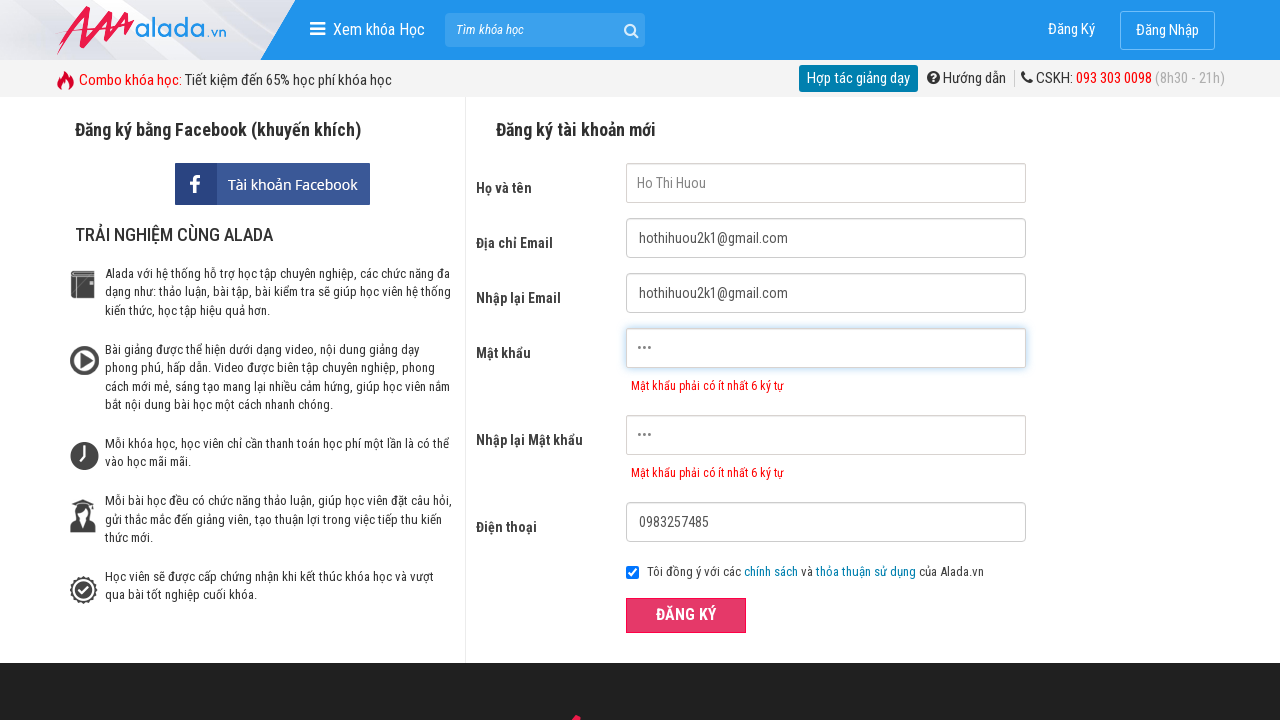

Verified confirm password error message: 'Mật khẩu phải có ít nhất 6 ký tự'
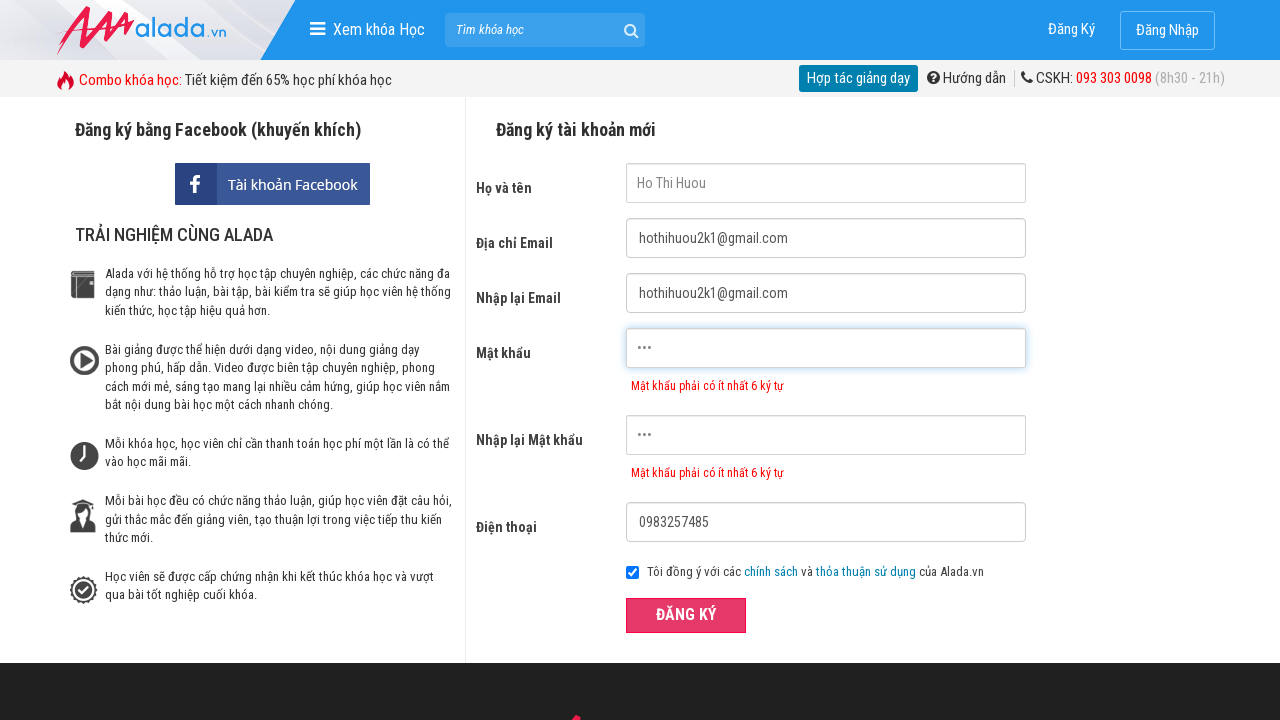

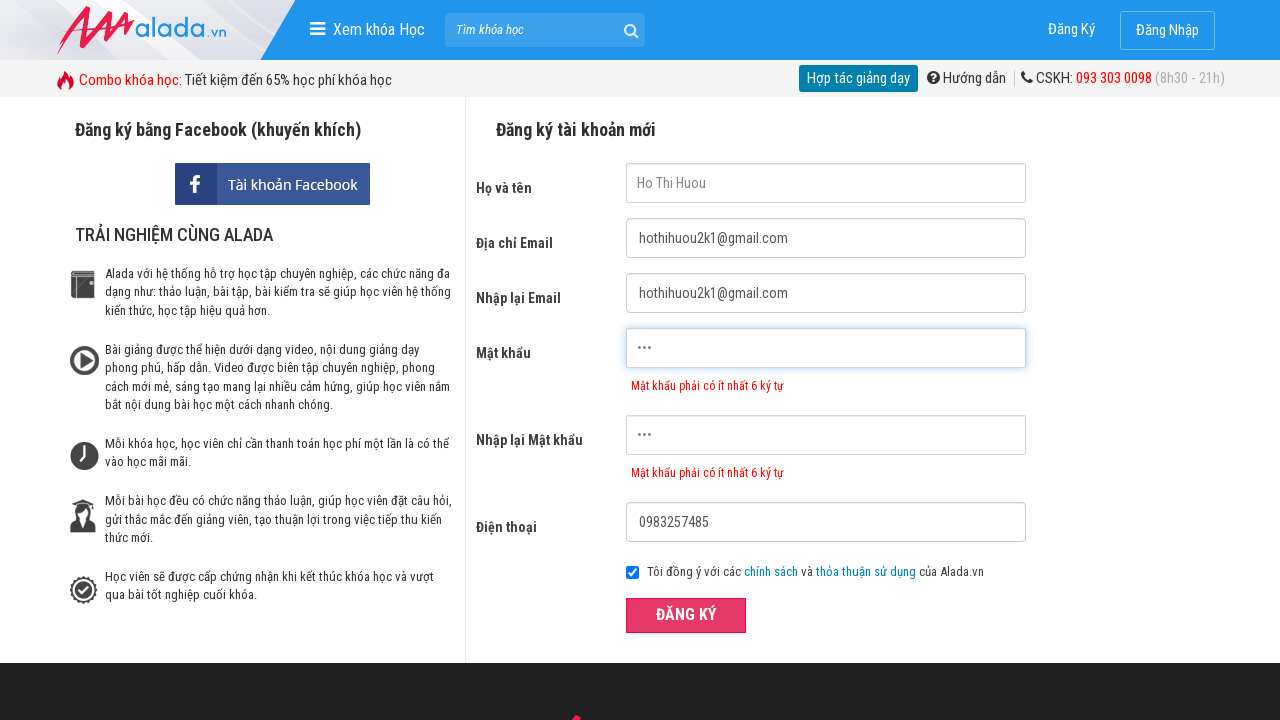